Tests double-clicking on the logo element

Starting URL: https://duckduckgo.com/

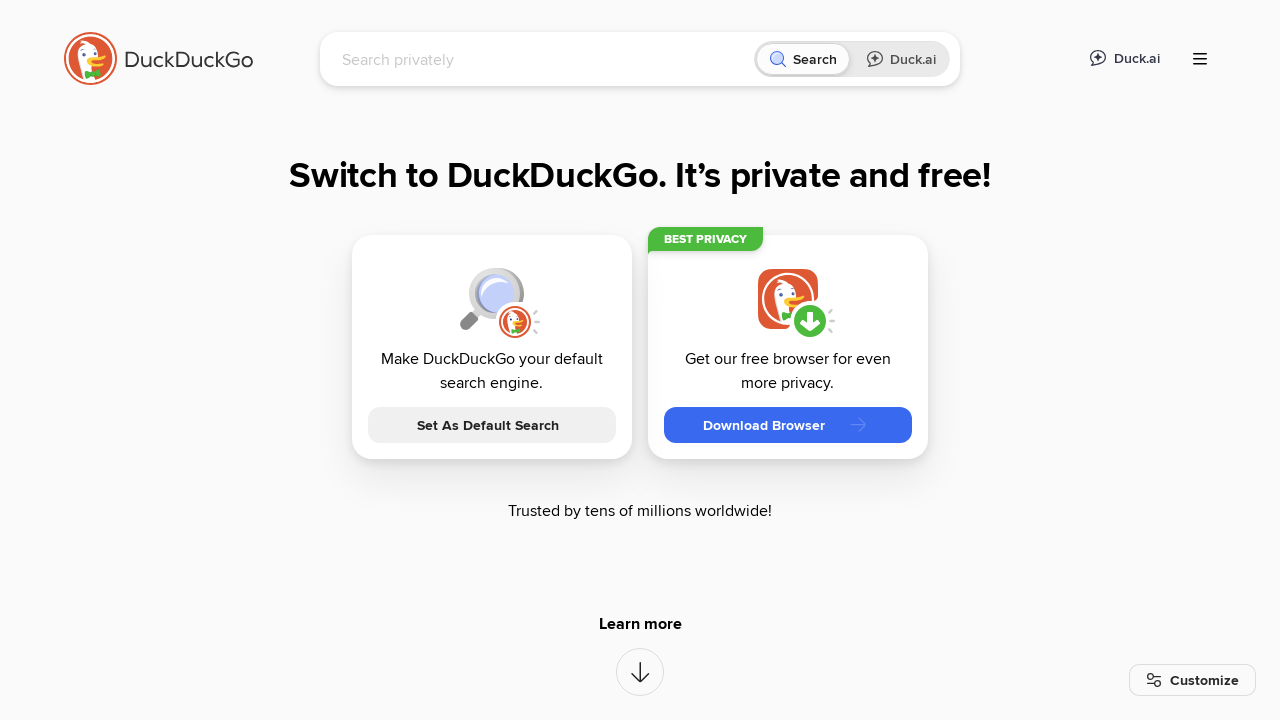

Double-clicked on the DuckDuckGo logo at (158, 58) on xpath=//div[contains(@class,'container_fullWidth__1H_L8')]//img
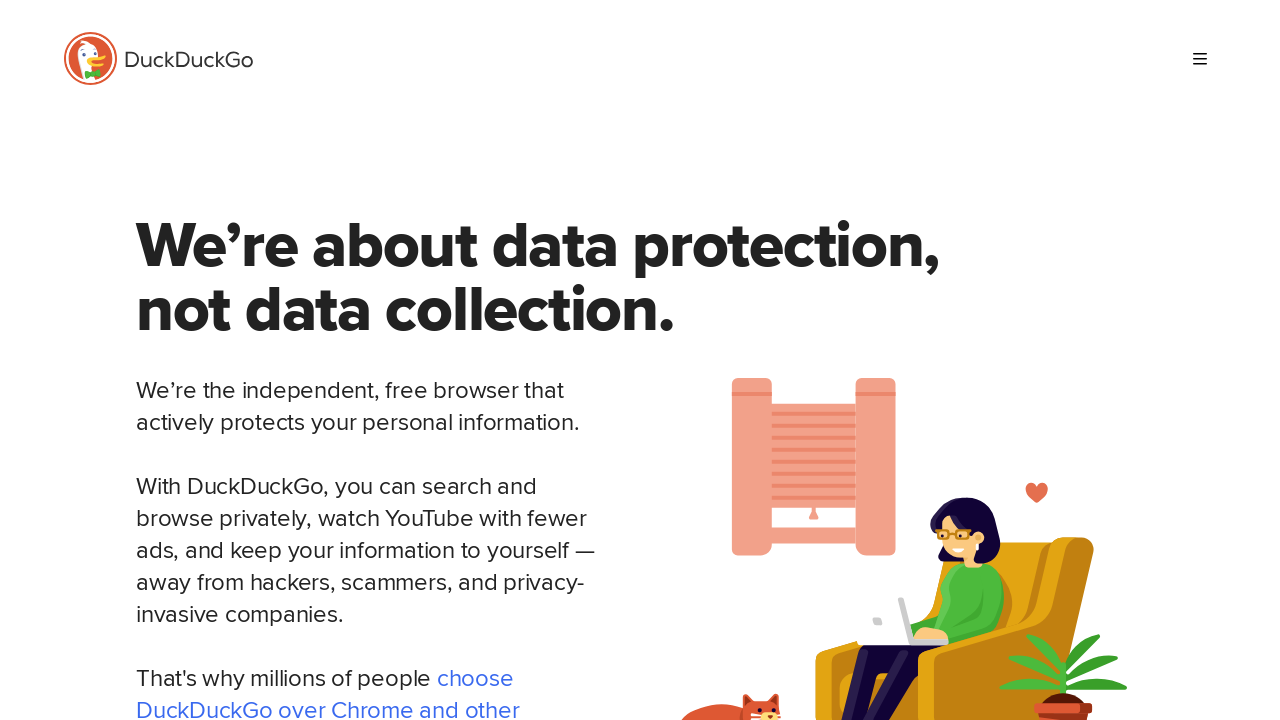

Verified logo is still visible after double-click
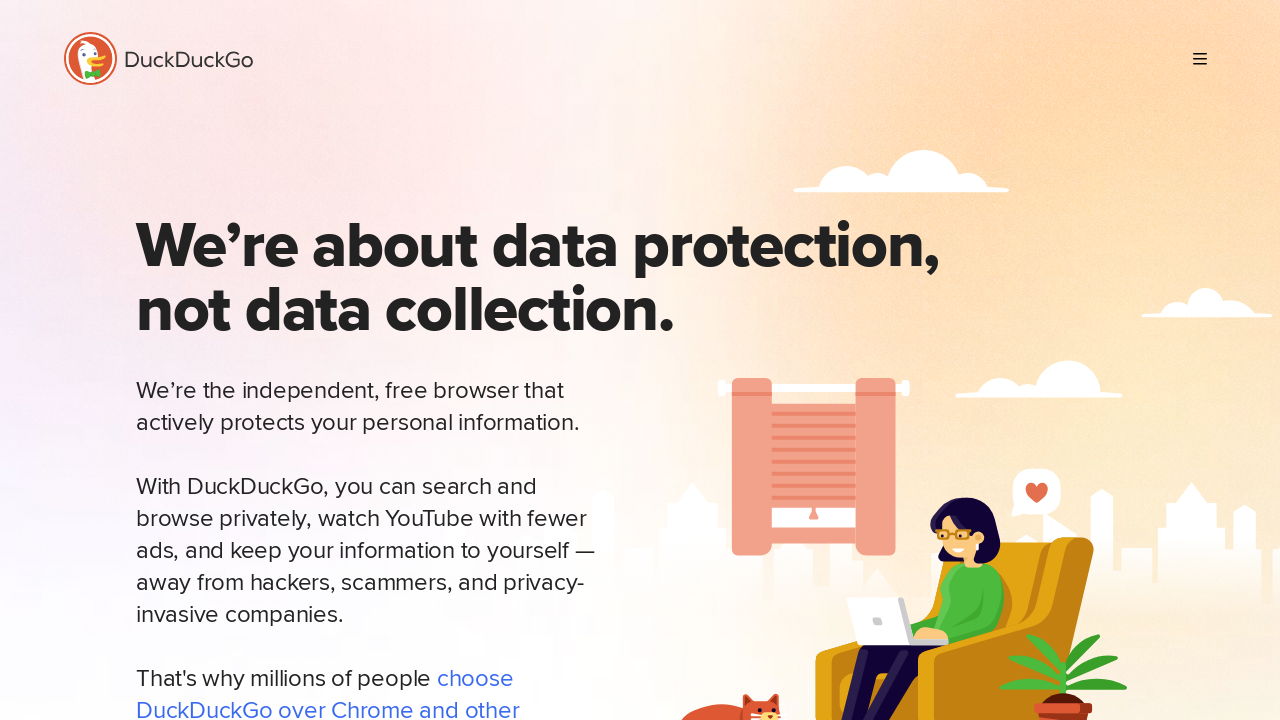

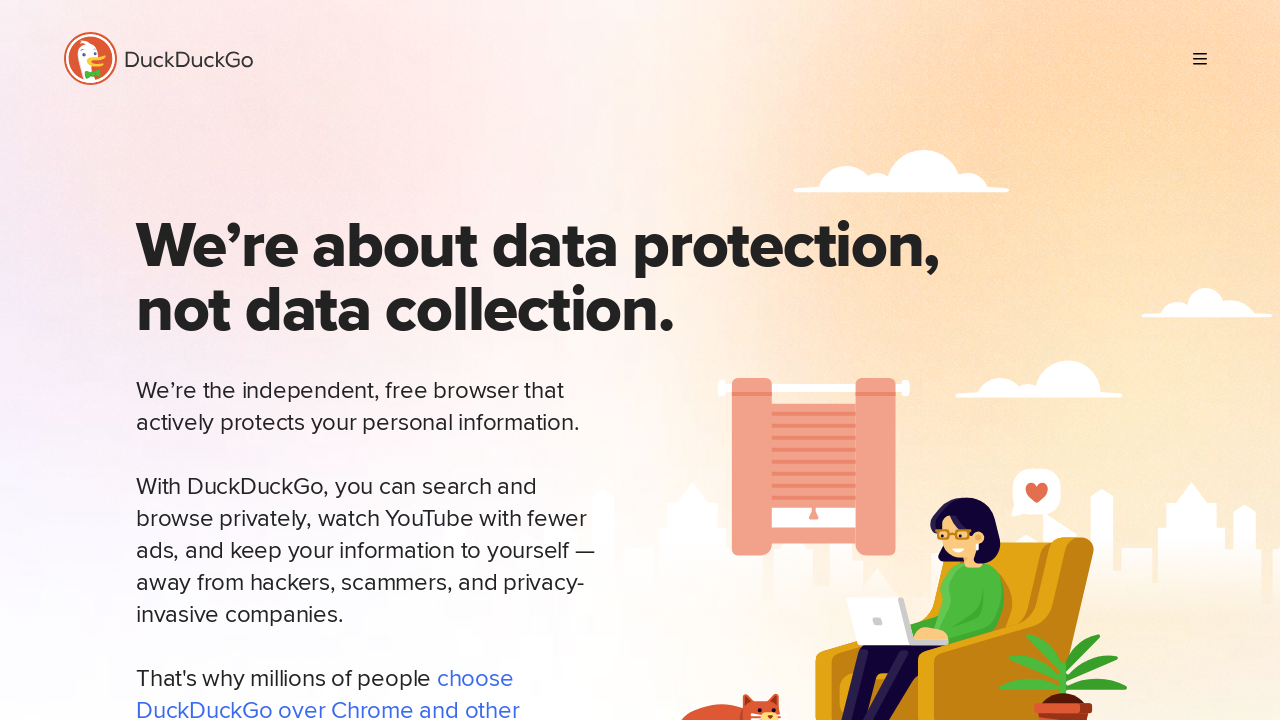